Tests various form controls on a sample page including text input fields, textarea, radio buttons, checkboxes, dropdown selections, and button clicks.

Starting URL: https://knsquai.github.io/docs

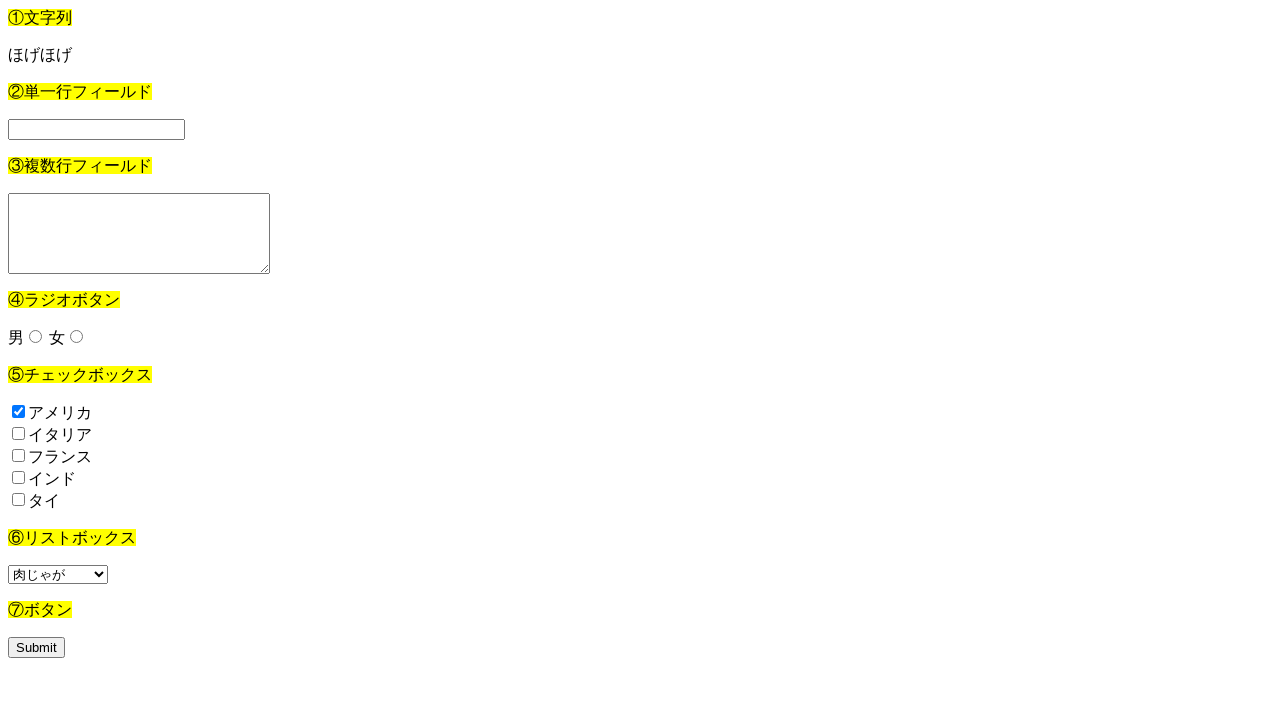

Waited for paragraph element to load
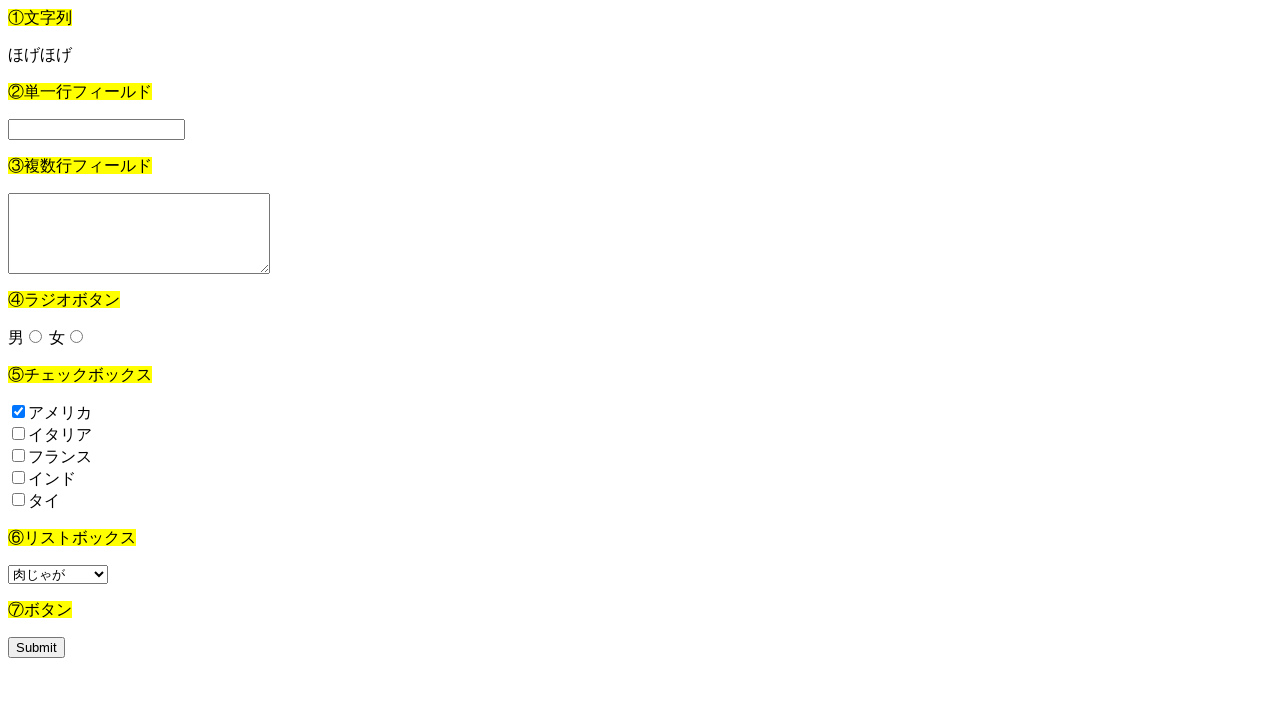

Filled single-line text field with '単一行' on xpath=/html/body/form[1]/input
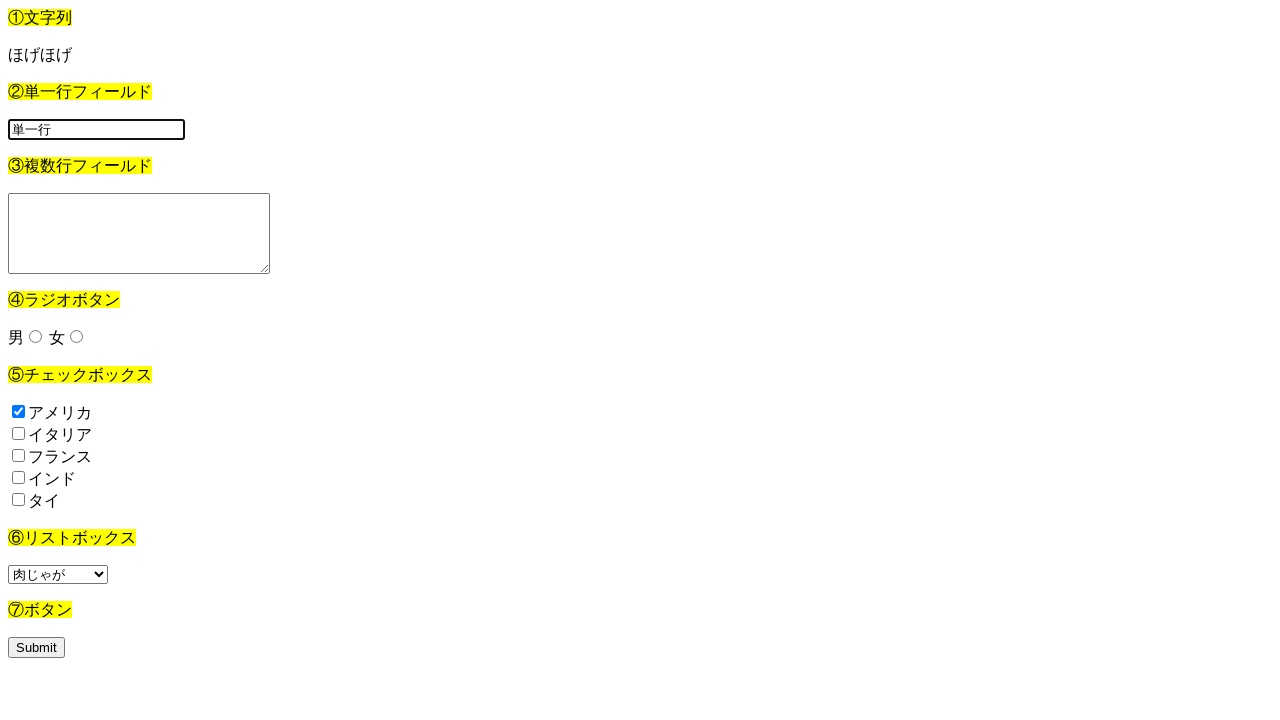

Filled multi-line textarea with multi-line text on xpath=/html/body/form[2]/textarea
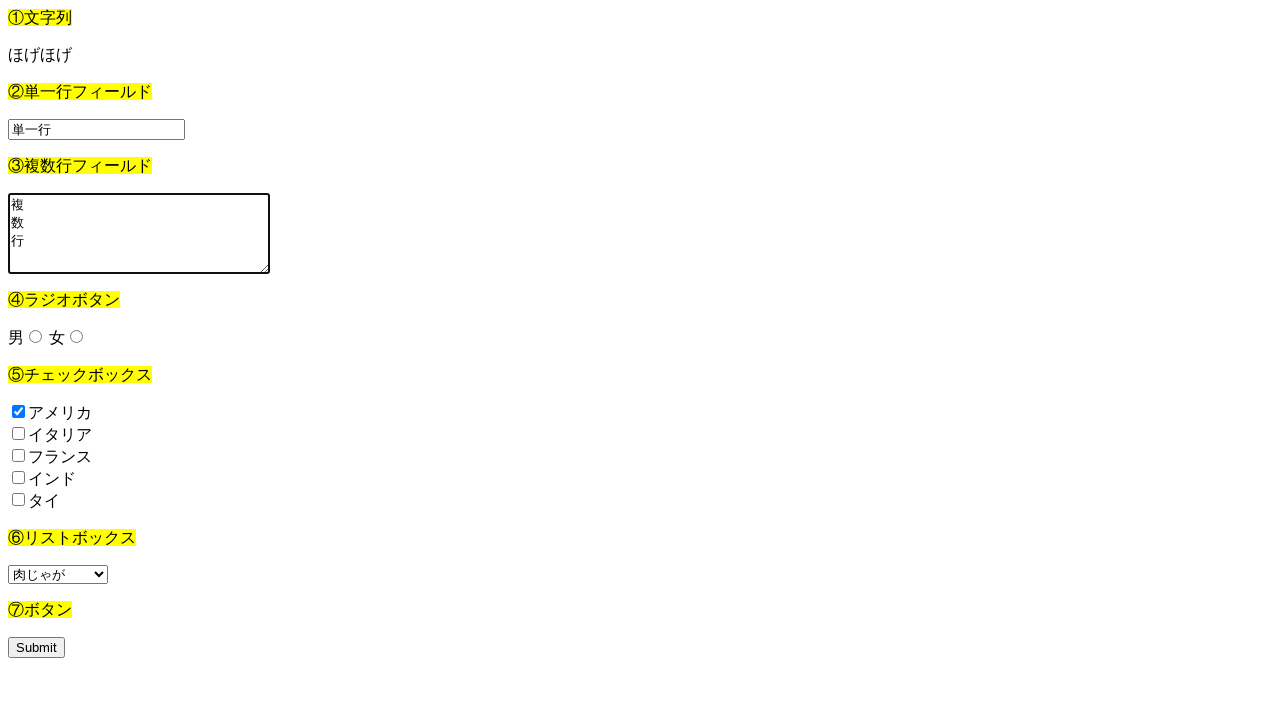

Clicked male radio button at (36, 336) on xpath=/html/body/form[3]/input[1]
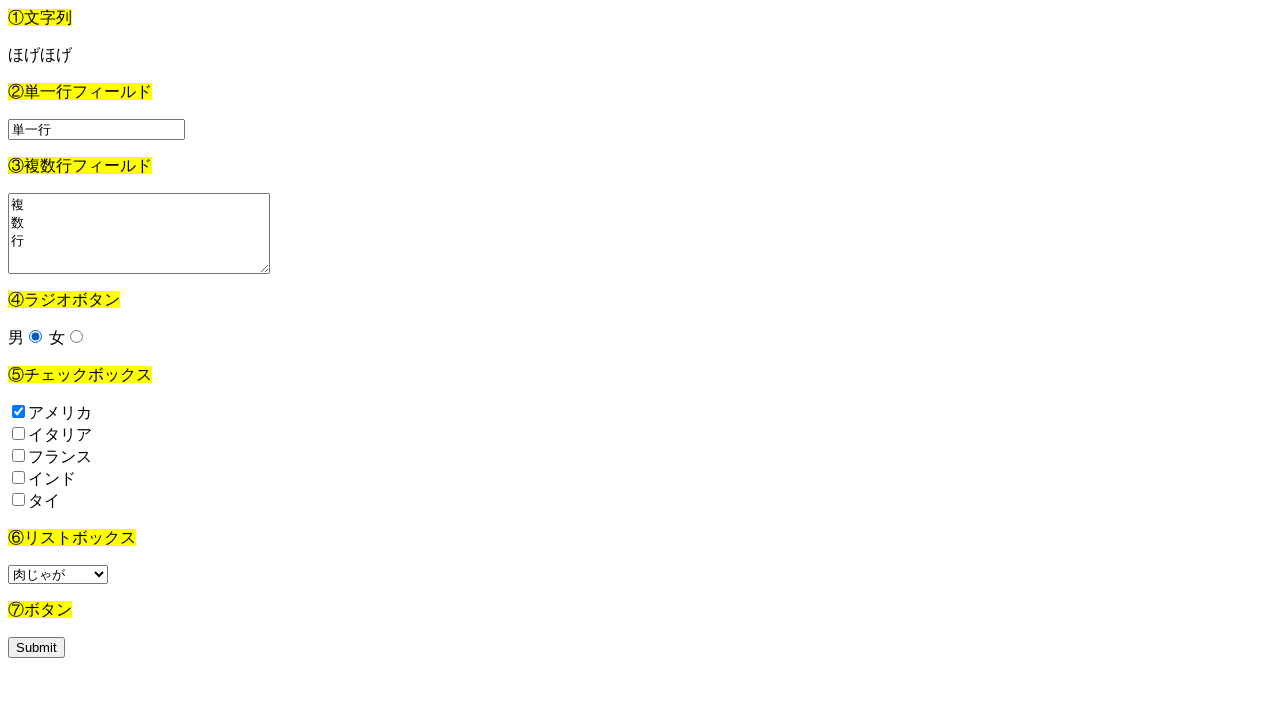

Clicked female radio button at (76, 336) on xpath=/html/body/form[3]/input[2]
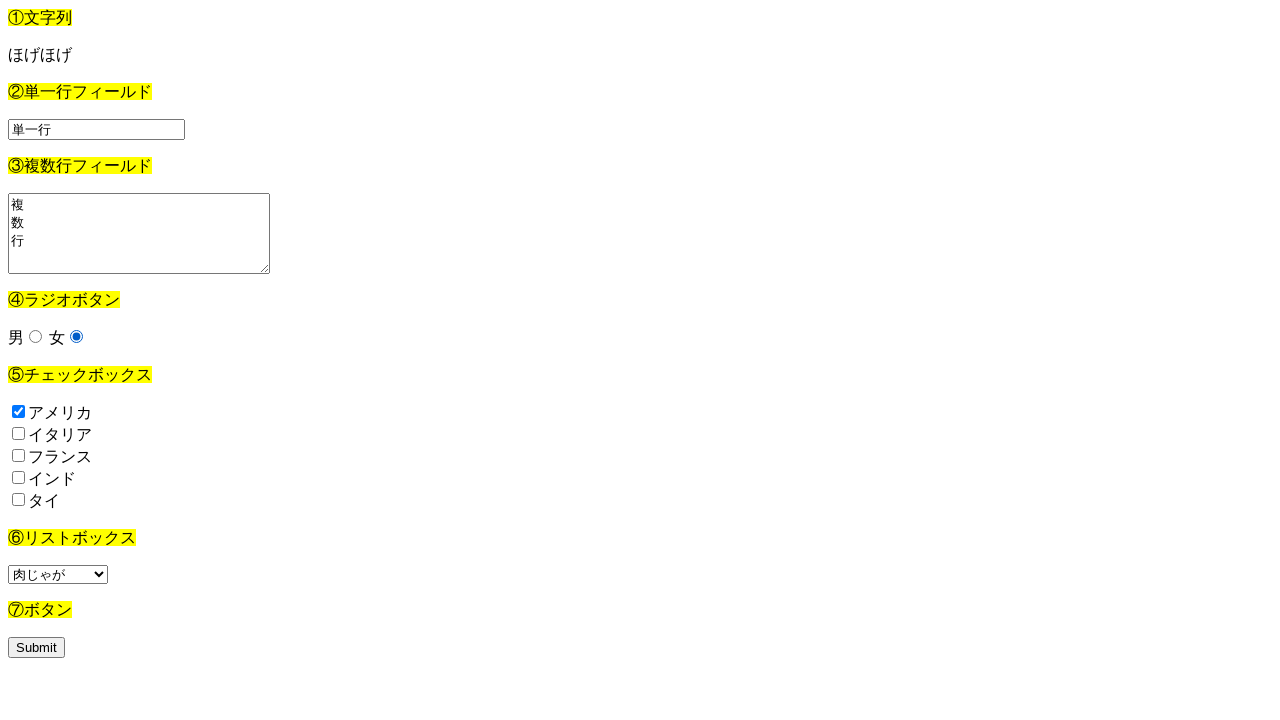

Clicked America checkbox at (18, 412) on xpath=/html/body/form[4]/input[1]
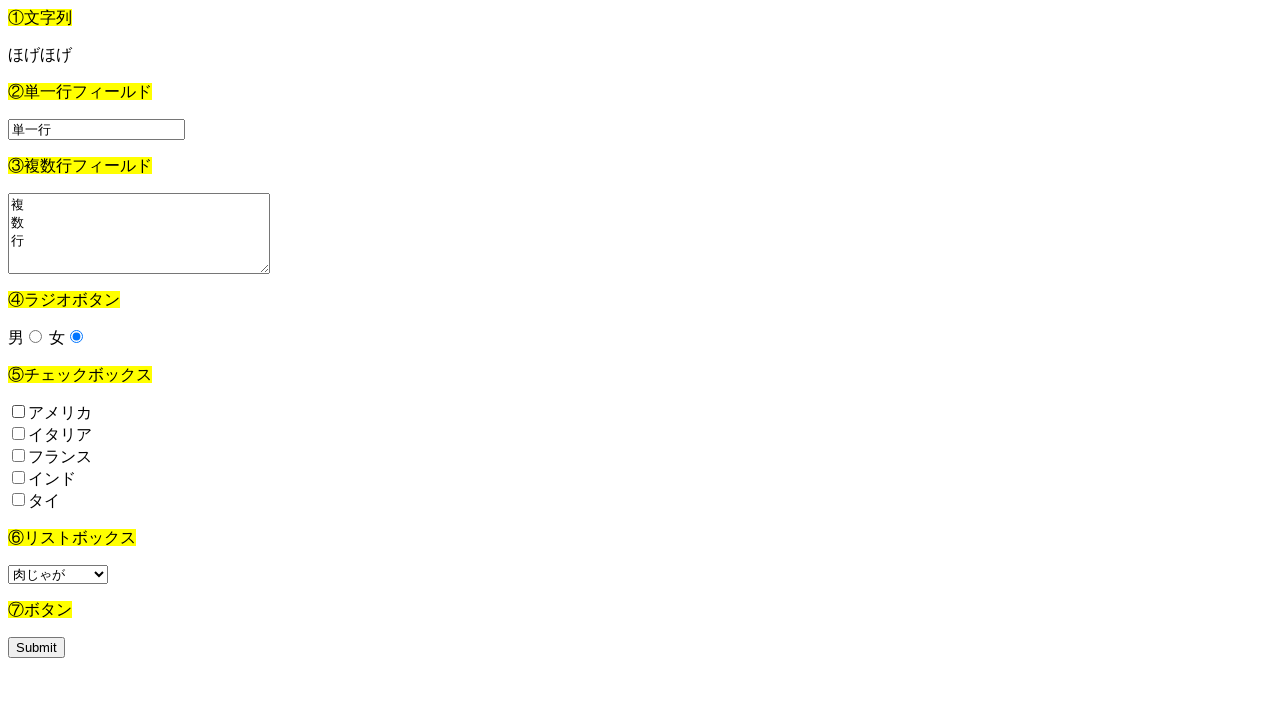

Clicked Italy checkbox at (18, 434) on xpath=/html/body/form[4]/input[2]
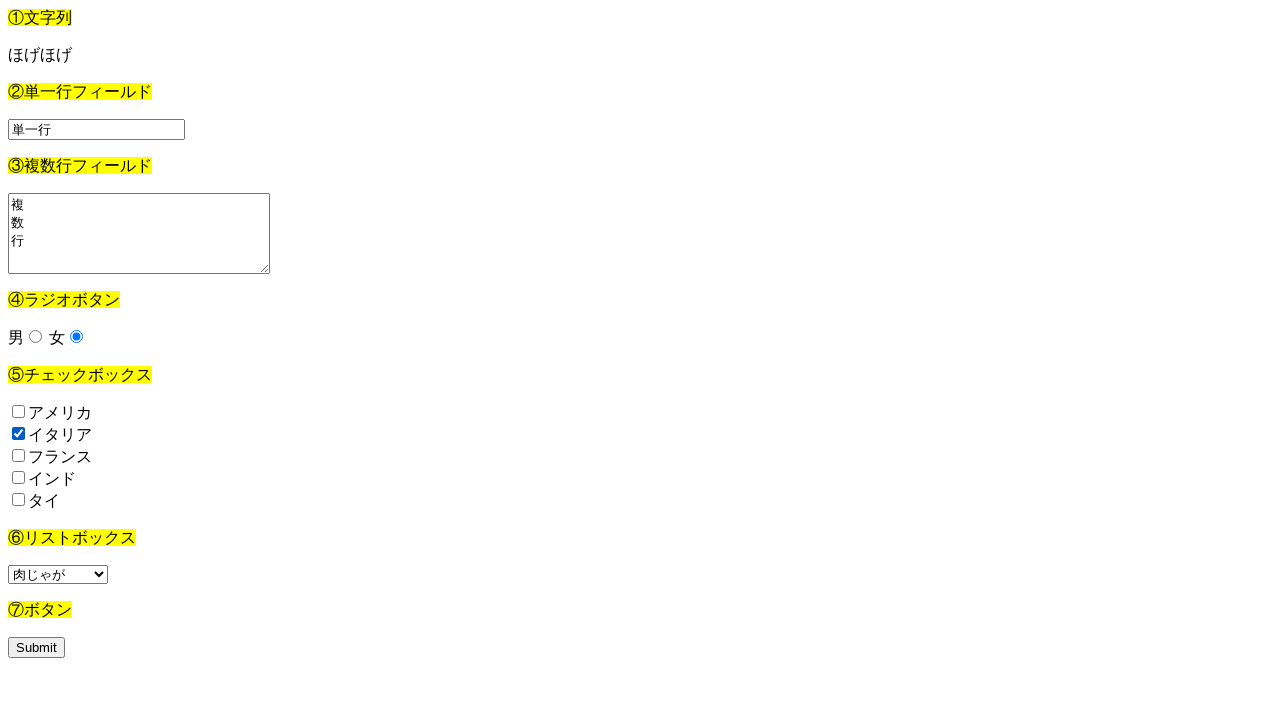

Selected nikujaga from dropdown by index on select[name='ryouri']
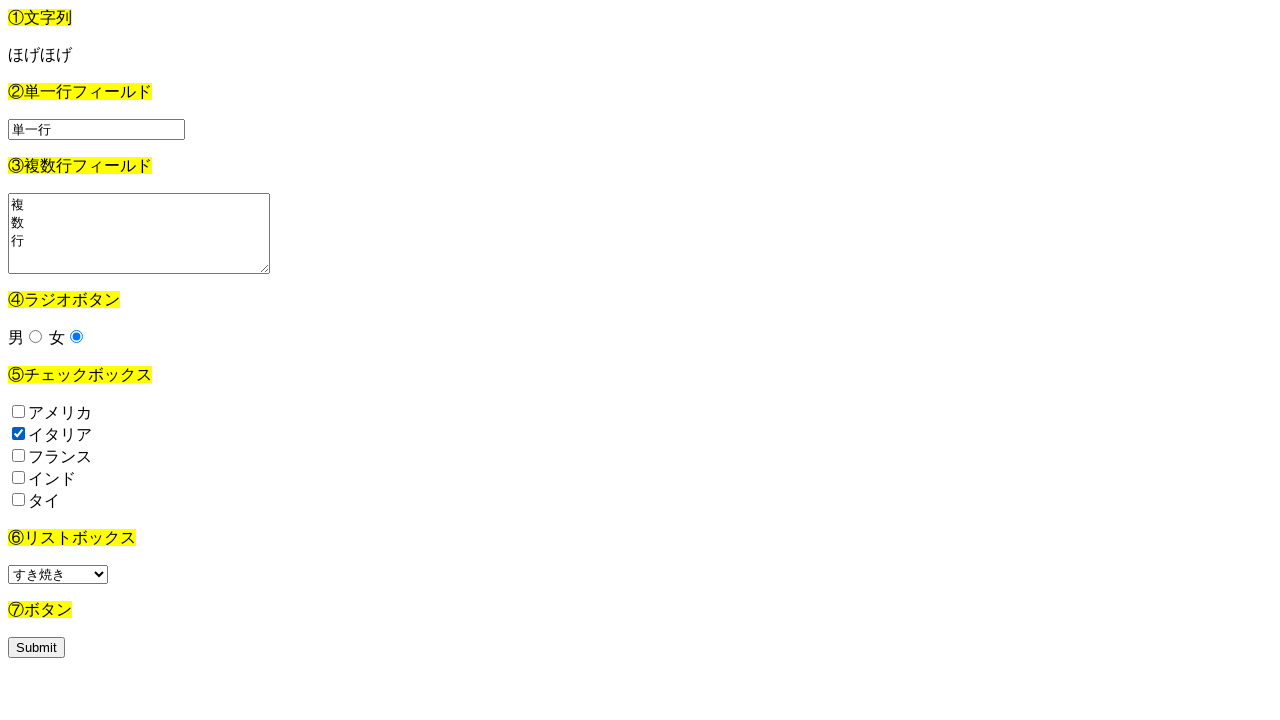

Selected sukiyaki from dropdown by value on select[name='ryouri']
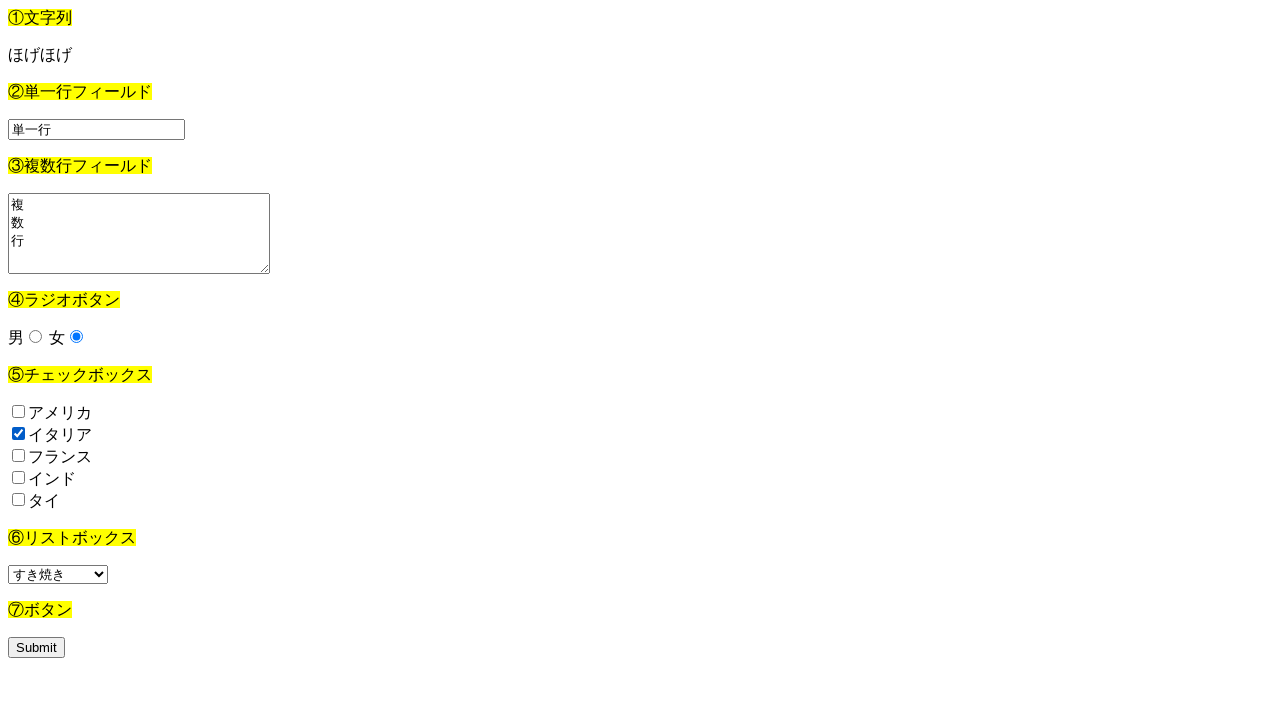

Selected curry rice from dropdown by visible text on select[name='ryouri']
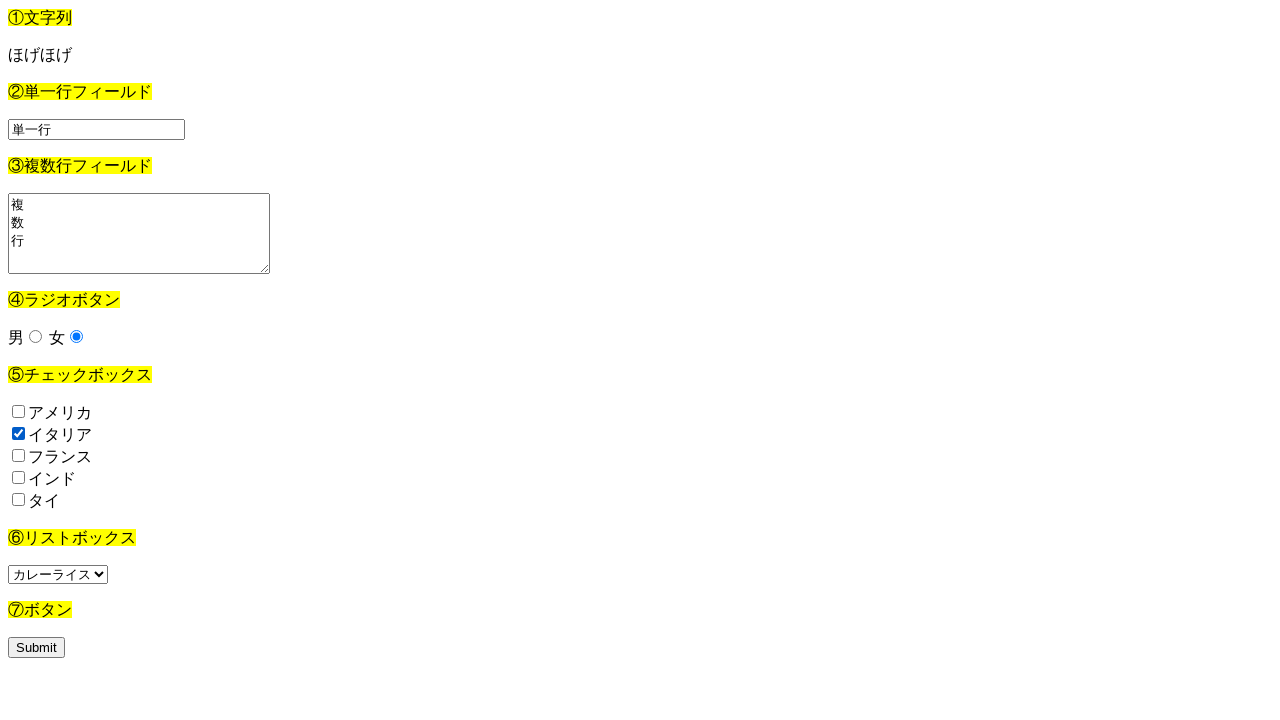

Clicked submit button at (36, 648) on xpath=/html/body/form[6]/input
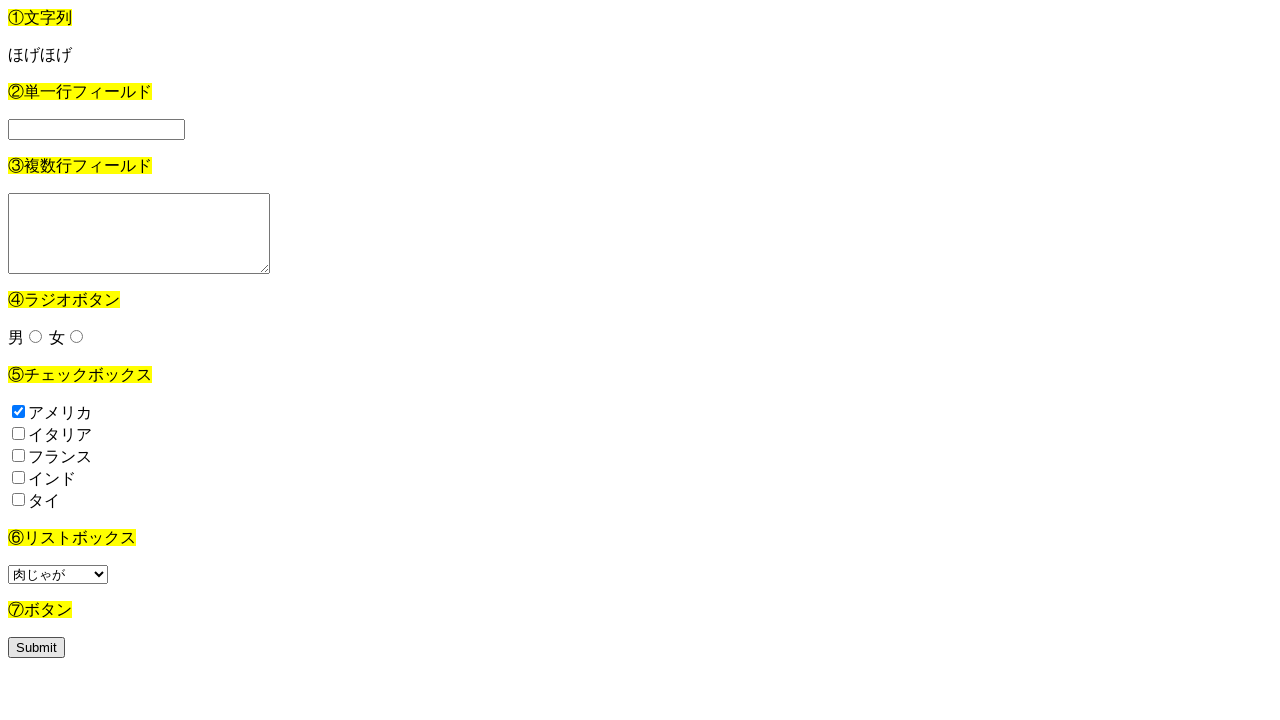

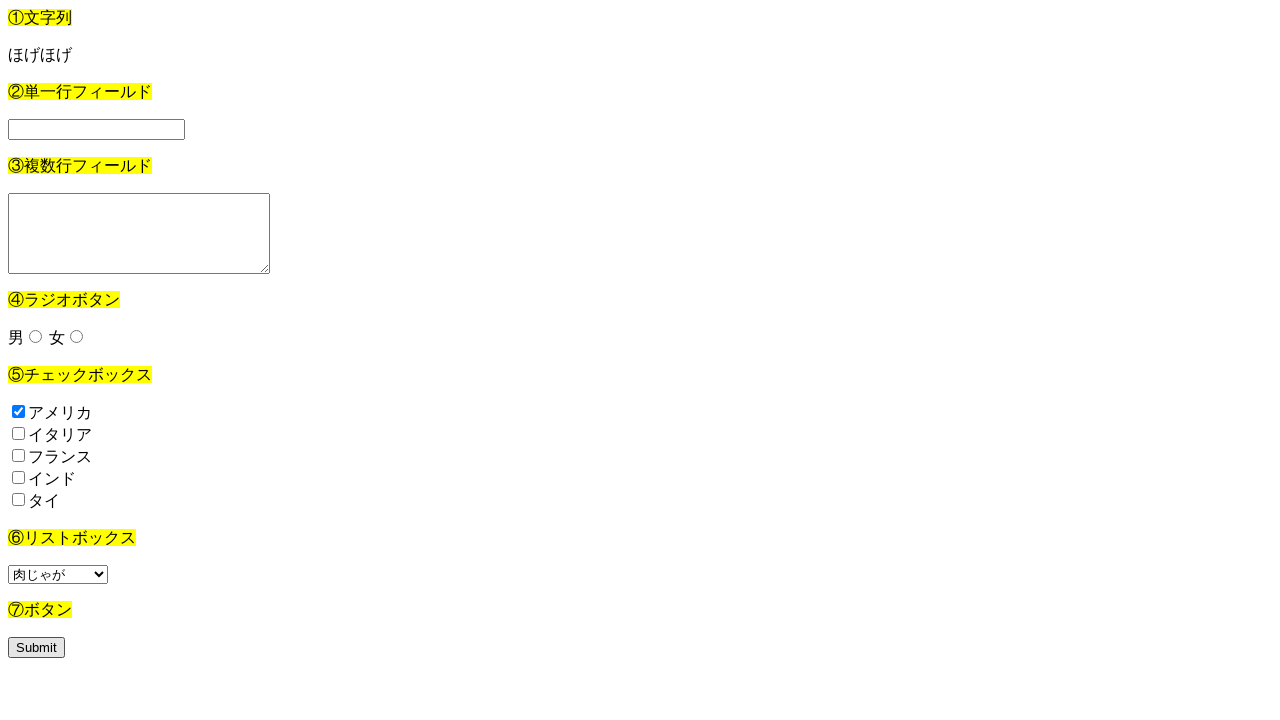